Tests a web calculator by performing a series of arithmetic operations: entering numbers and clicking operation buttons (1+2-1*3/8=) and then clicking equals to get the result

Starting URL: https://testpages.eviltester.com/styled/apps/calculator.html

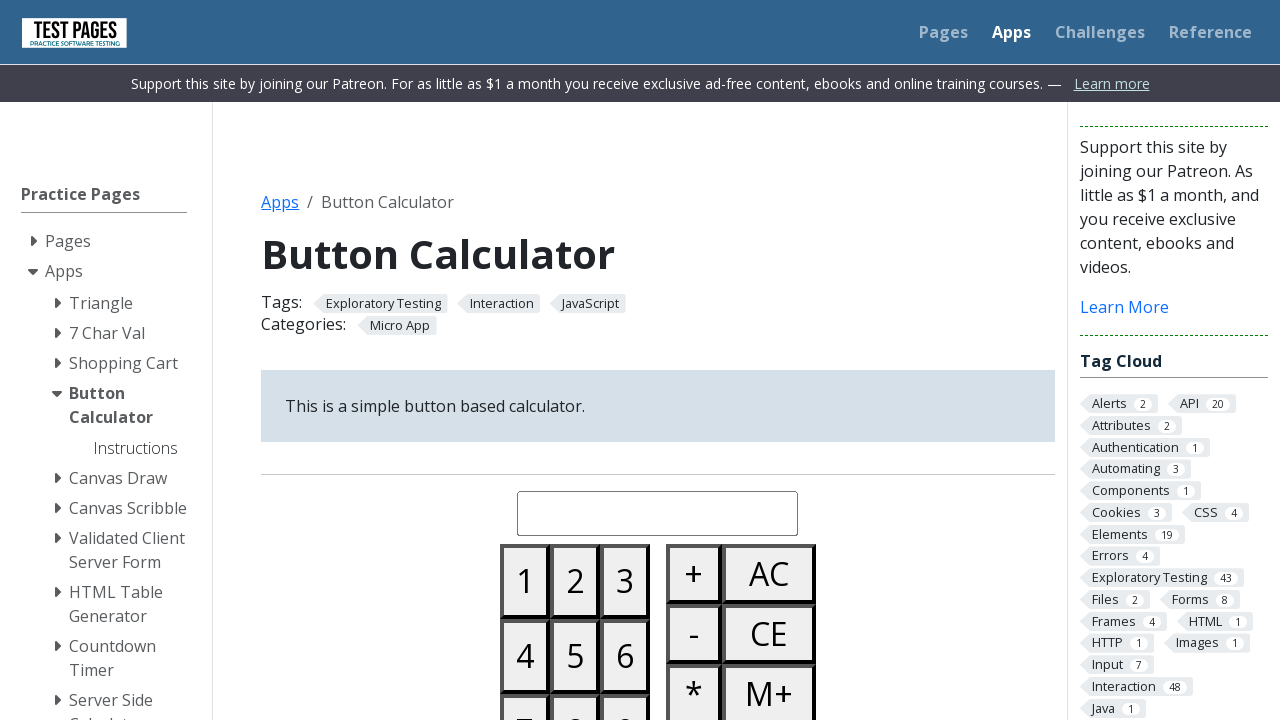

Clicked button 1 at (525, 581) on #button01
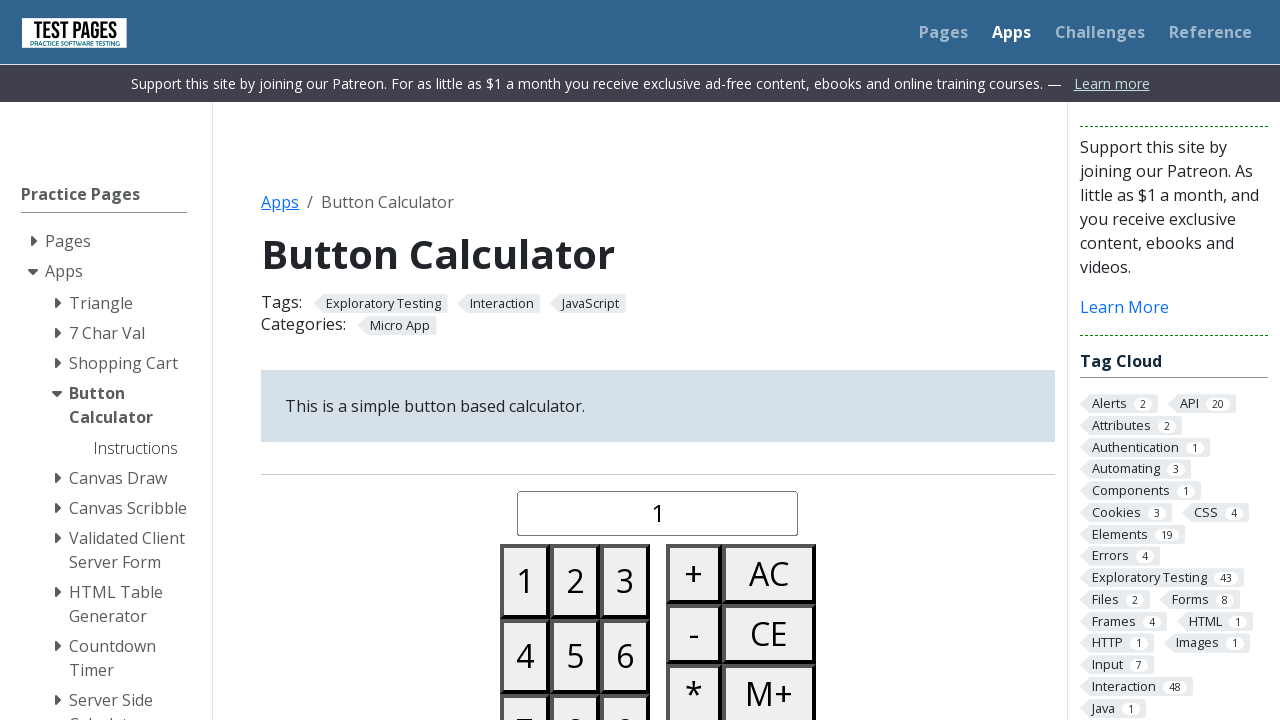

Clicked plus button at (694, 574) on #buttonplus
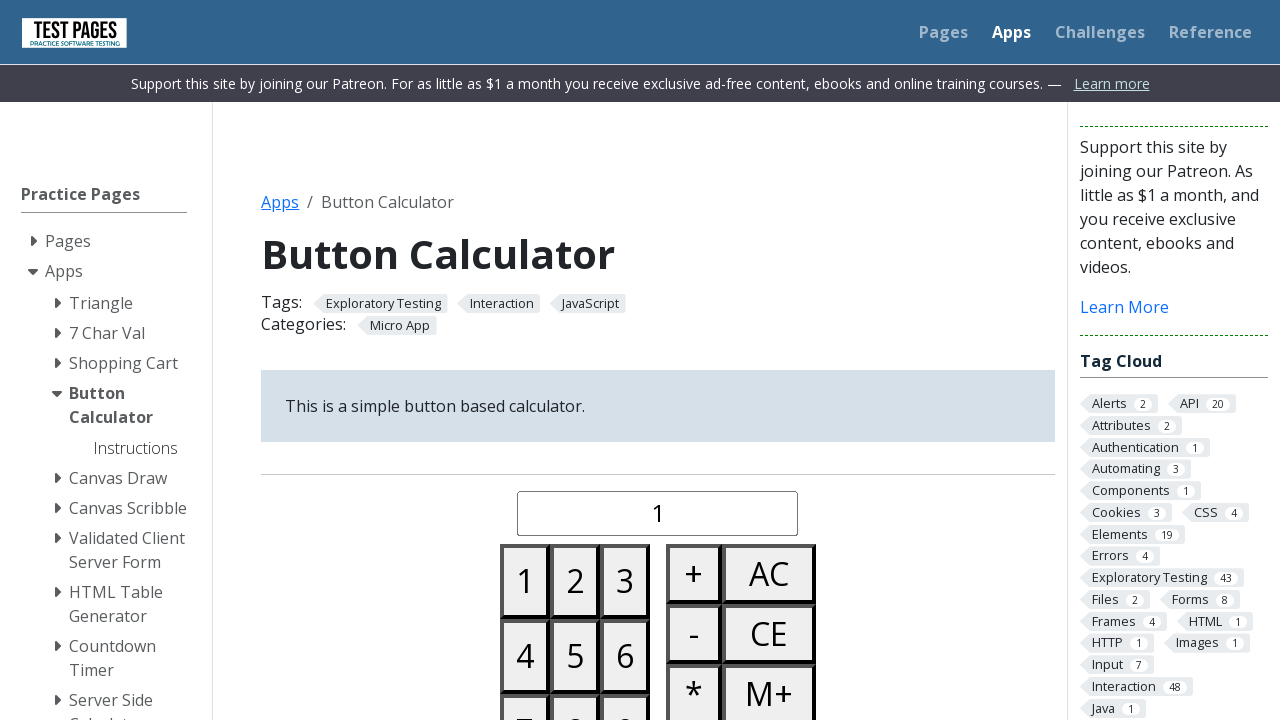

Clicked button 2 at (575, 581) on #button02
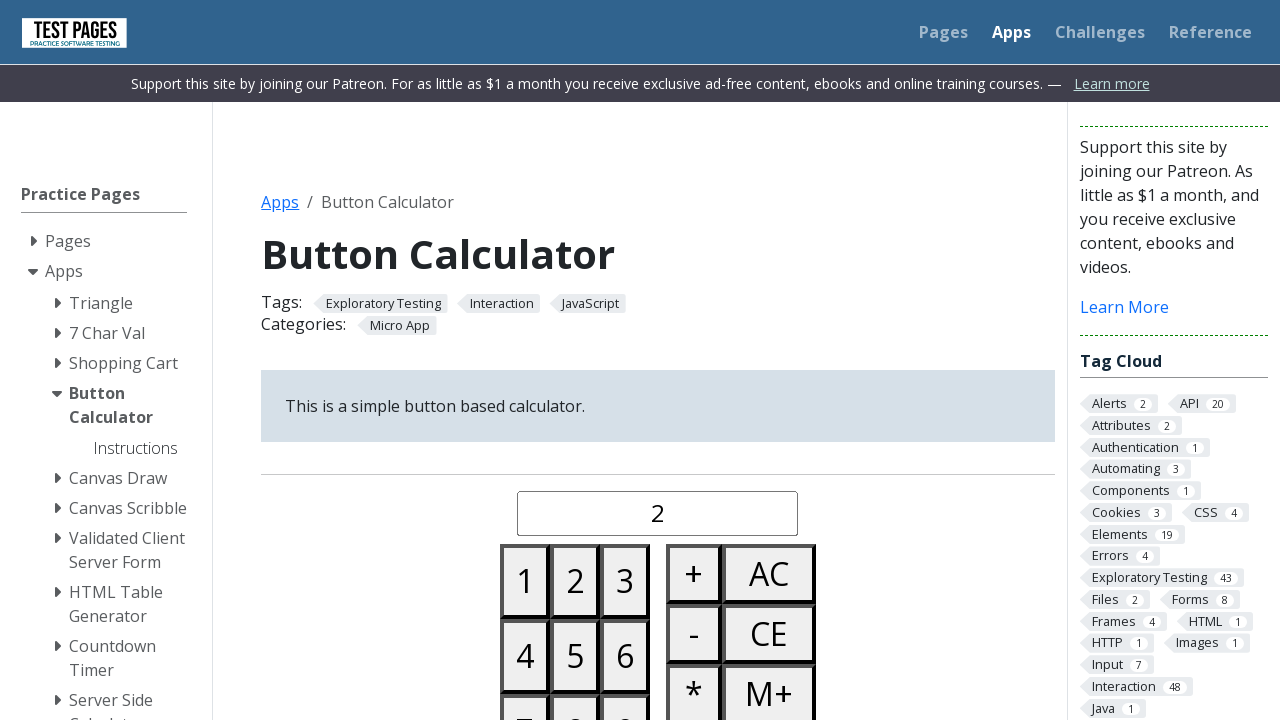

Clicked minus button at (694, 634) on #buttonminus
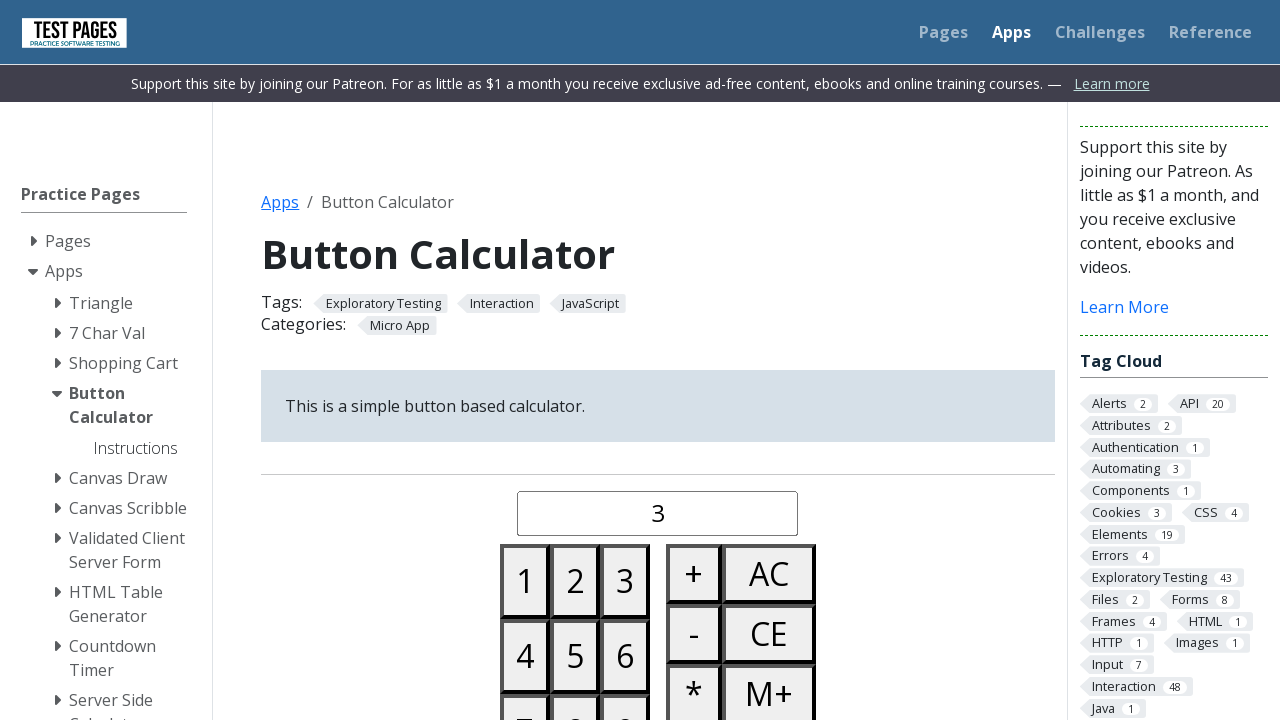

Clicked button 1 at (525, 581) on #button01
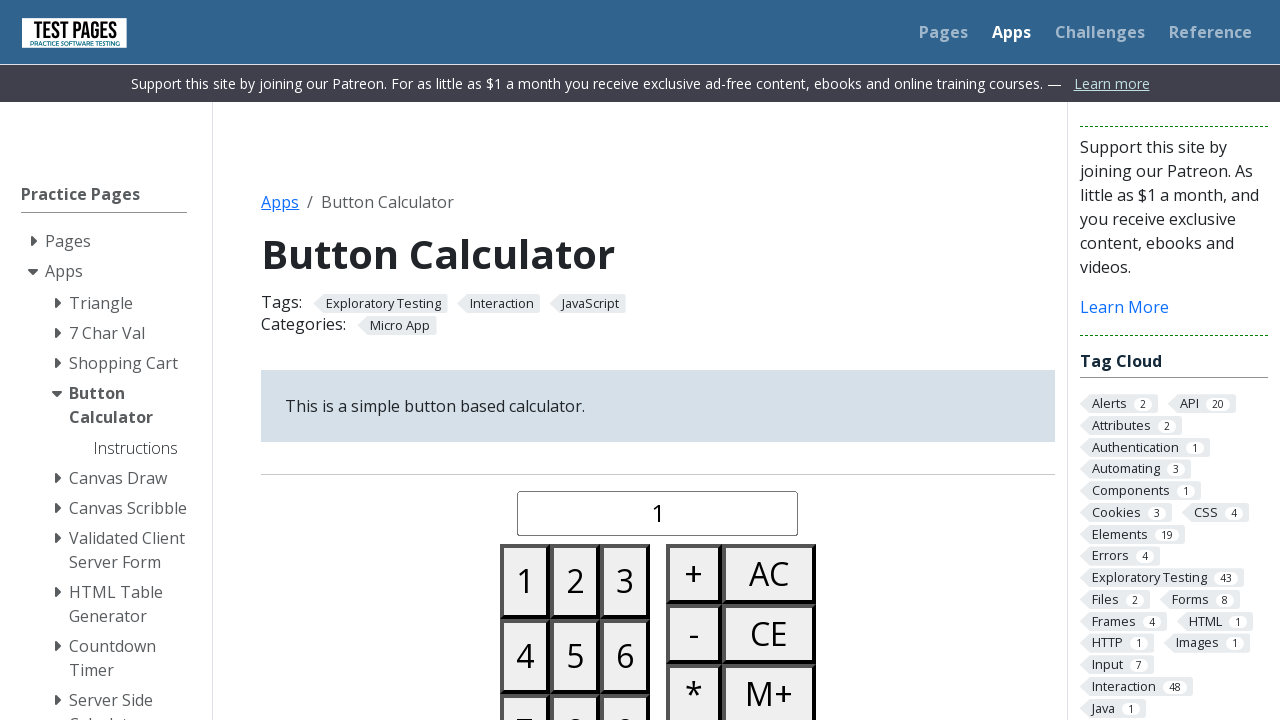

Clicked multiply button at (694, 690) on #buttonmultiply
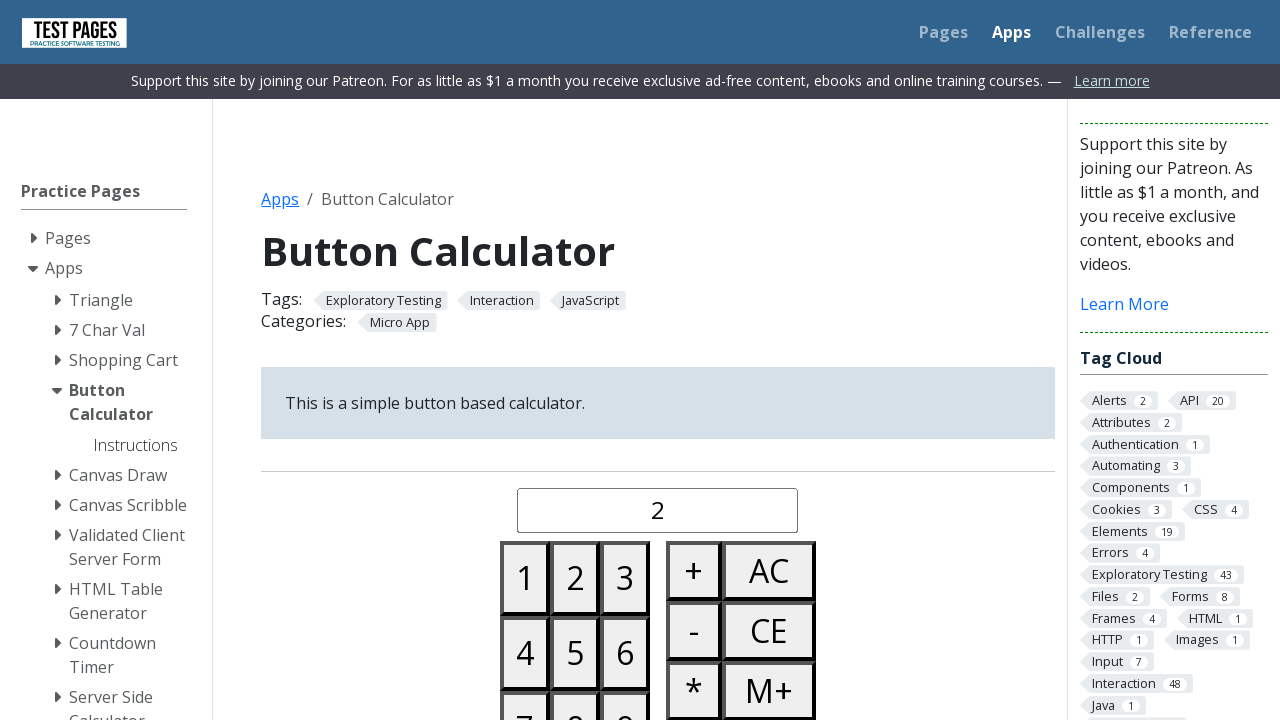

Clicked button 3 at (625, 578) on #button03
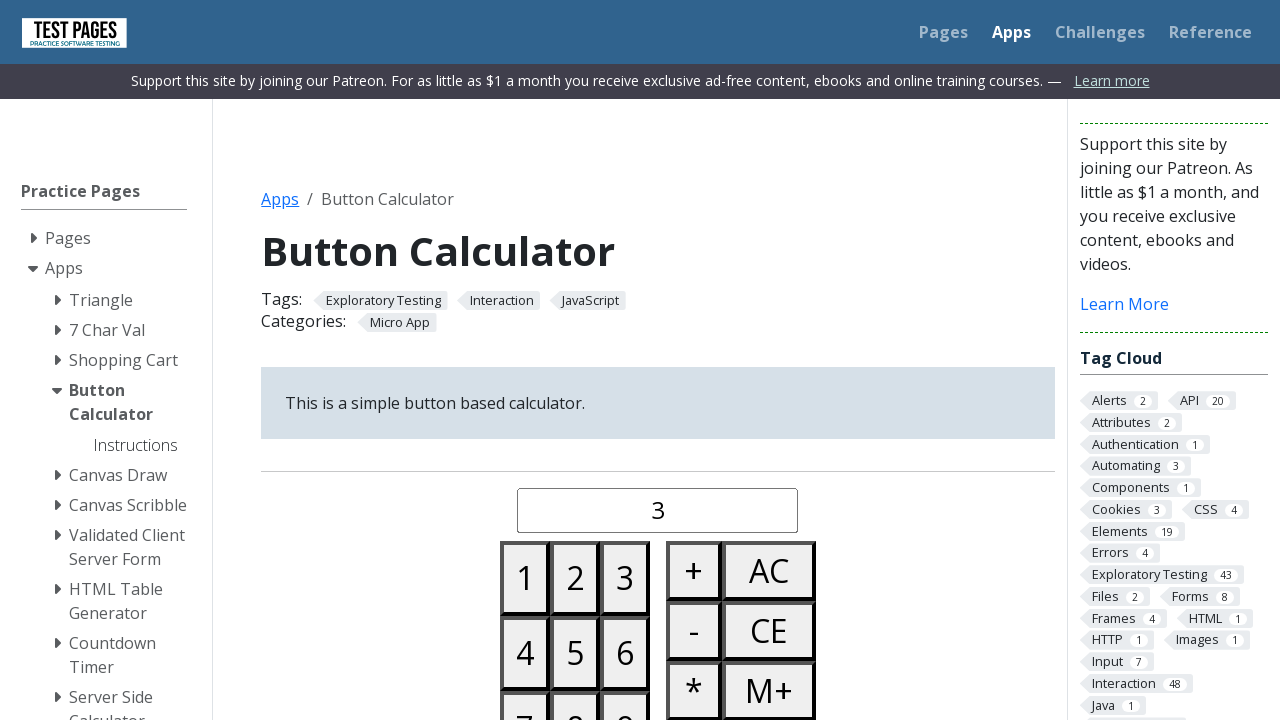

Clicked divide button at (694, 360) on #buttondivide
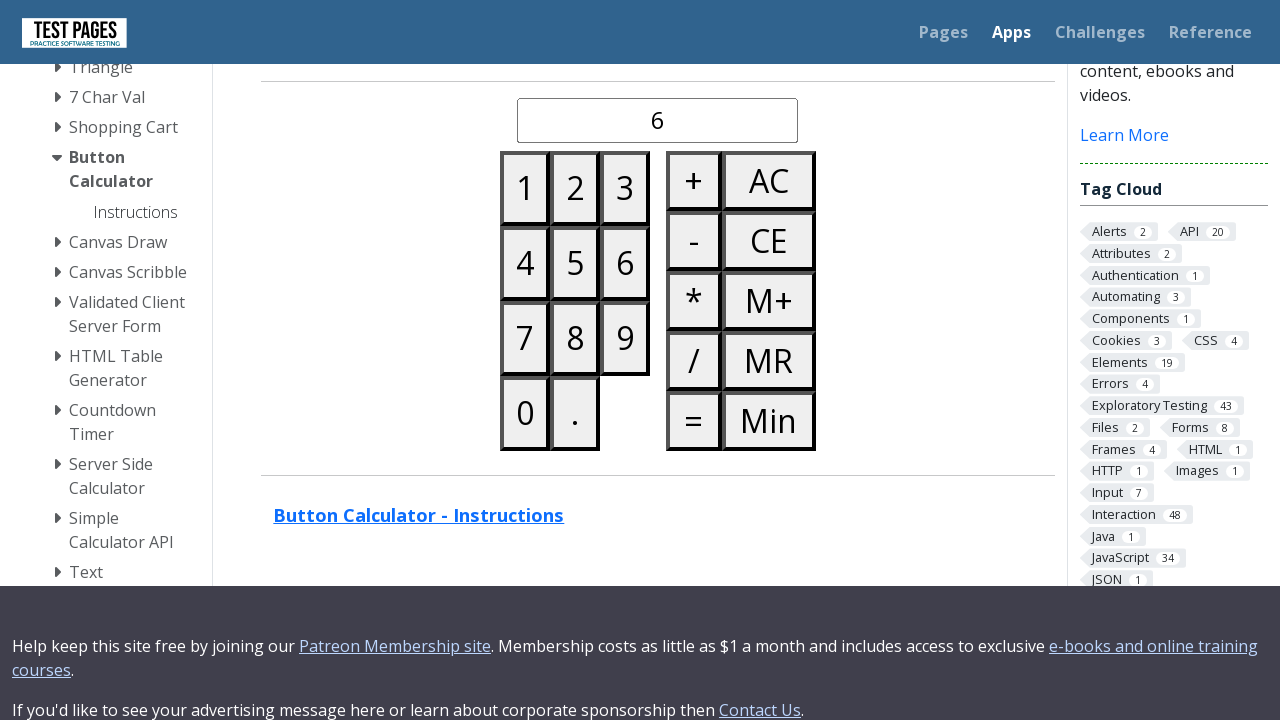

Clicked button 8 at (575, 338) on #button08
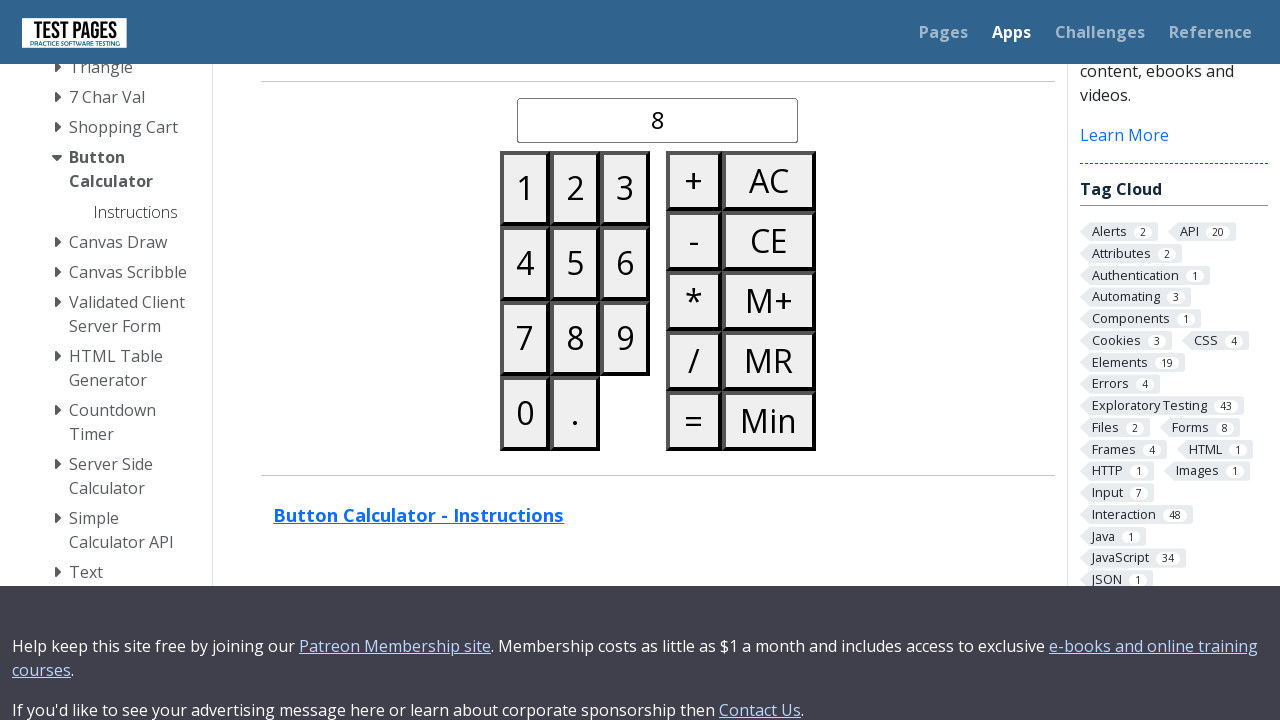

Clicked equals button to get result at (694, 420) on #buttonequals
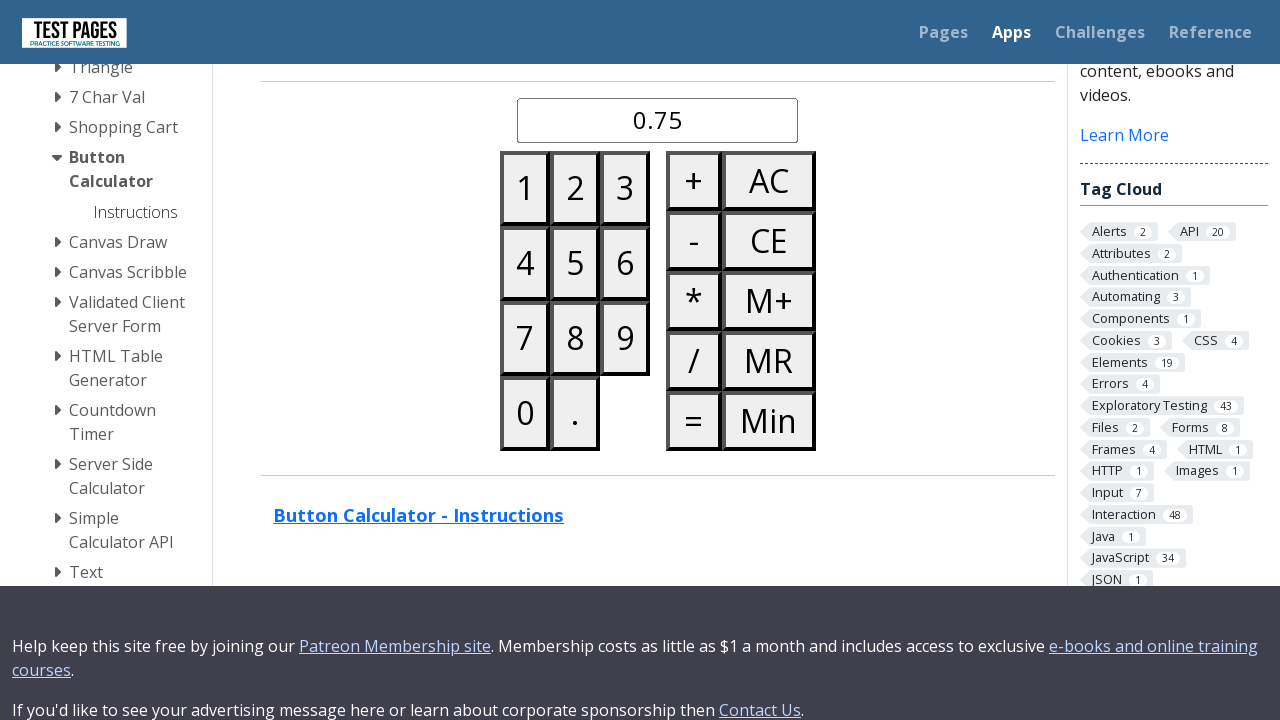

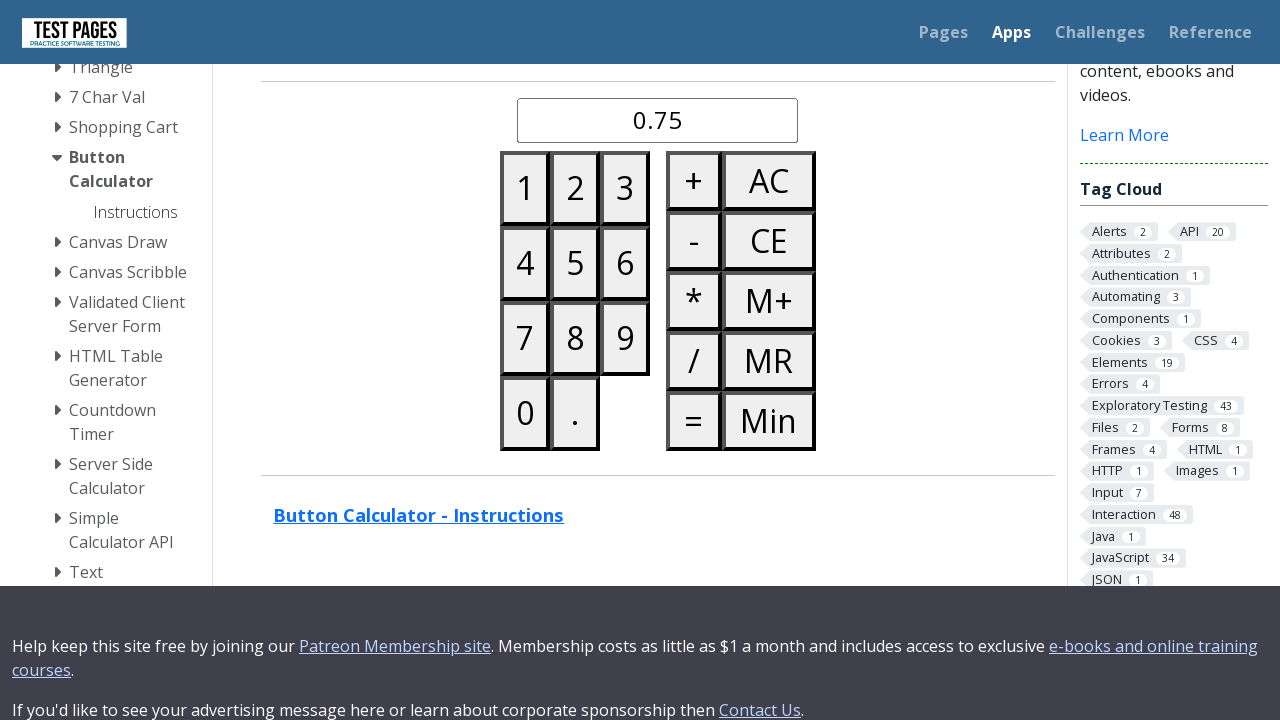